Tests AJAX functionality by clicking a button and waiting for dynamic content to load, including an h1 element and a delayed h3 element that changes text to "I'm late!"

Starting URL: https://v1.training-support.net/selenium/ajax

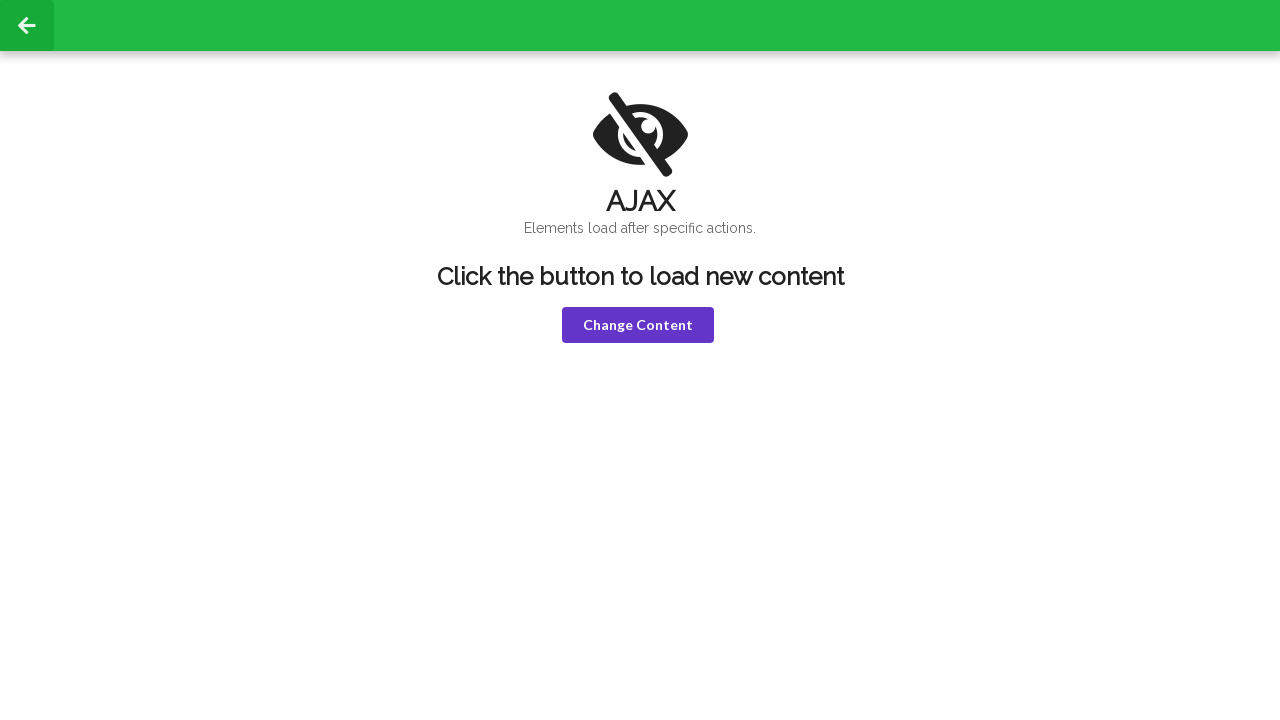

Clicked violet button to trigger AJAX request at (638, 325) on button.violet
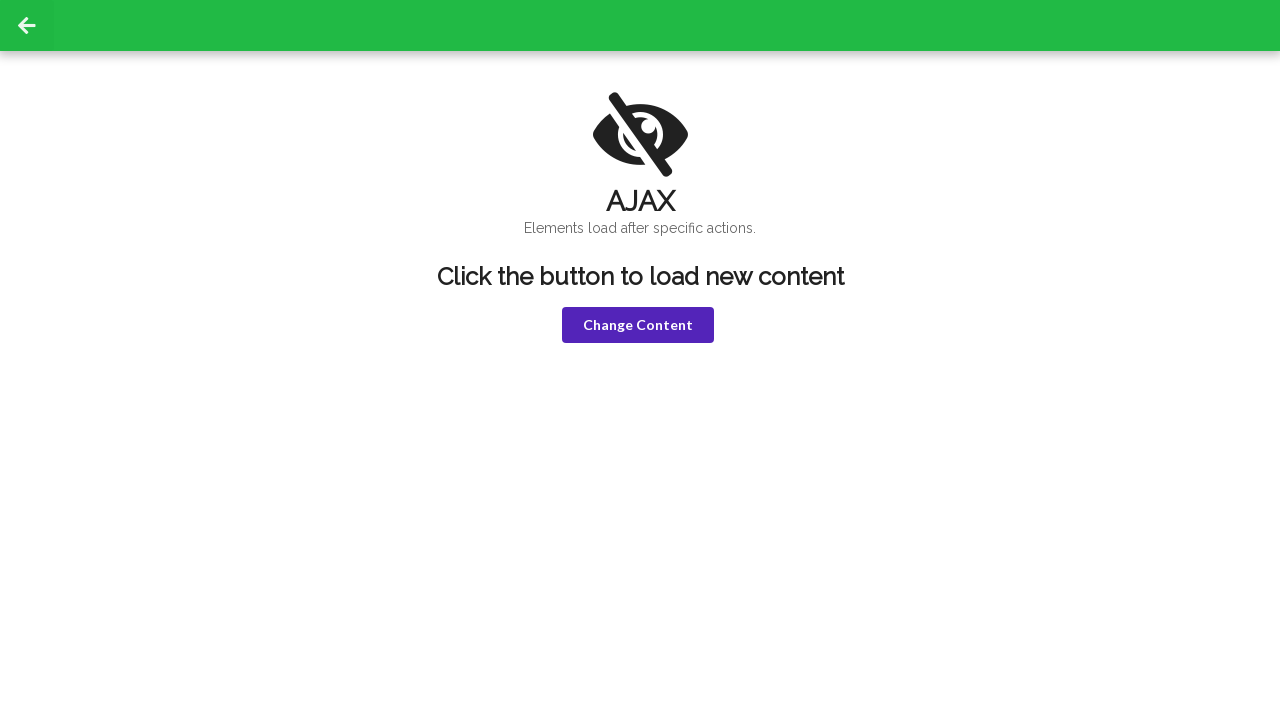

H1 element became visible after AJAX request
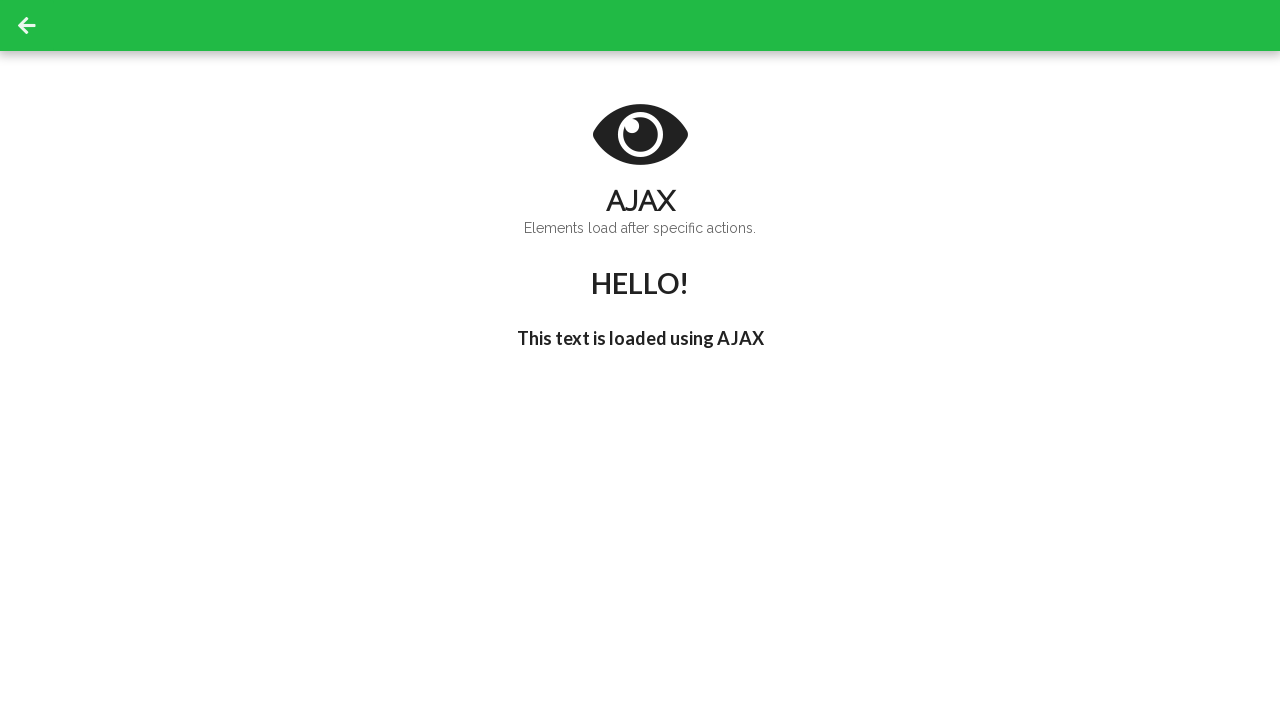

Retrieved h1 text content: HELLO!
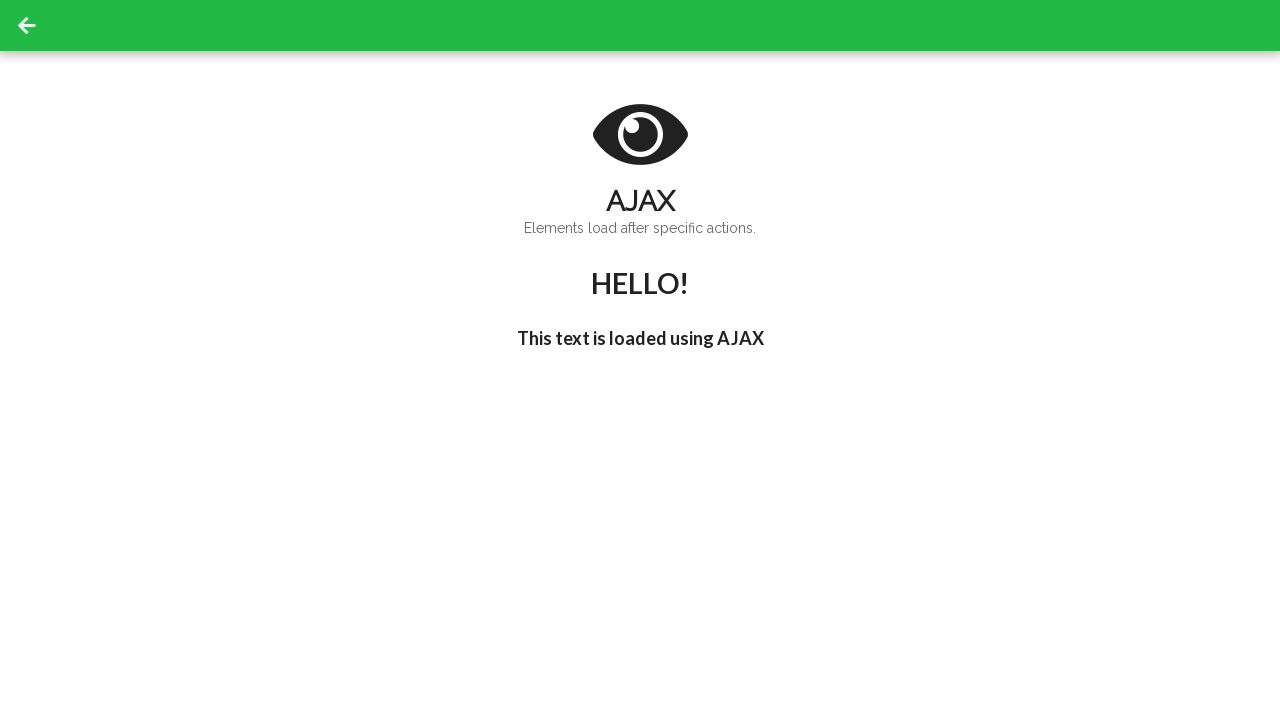

H3 element text changed to "I'm late!" after delay
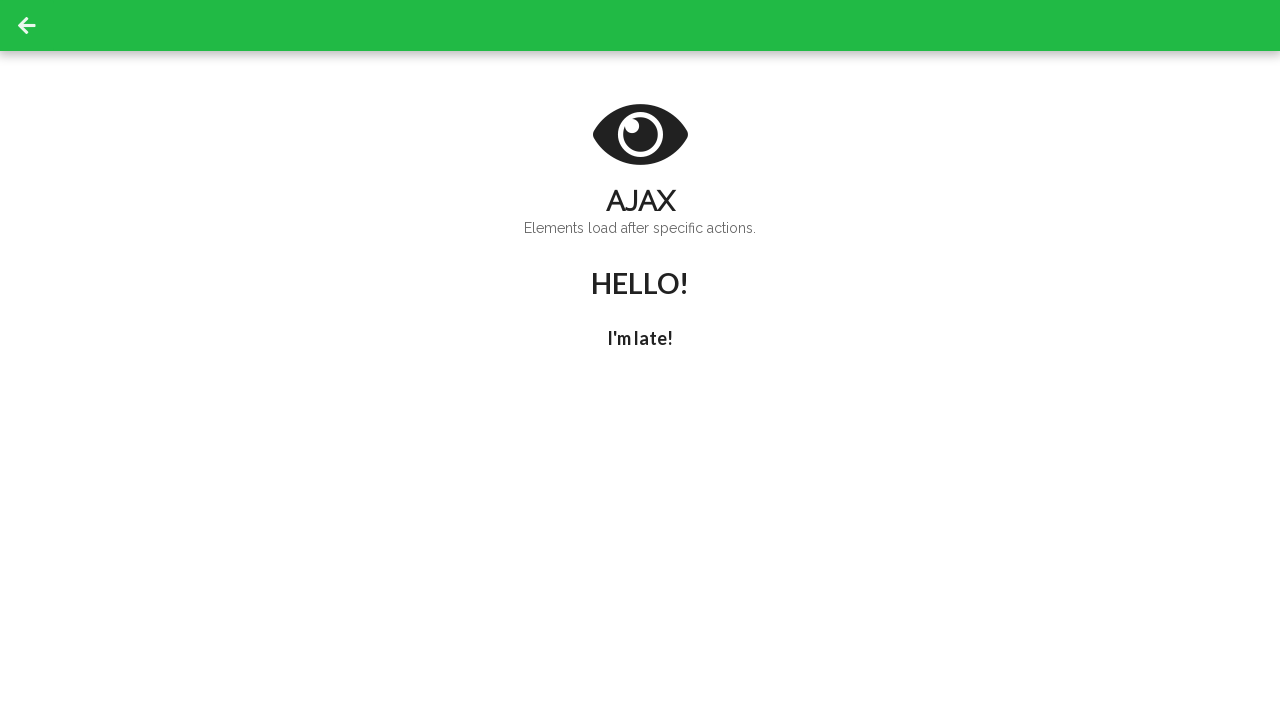

Retrieved delayed h3 text content: I'm late!
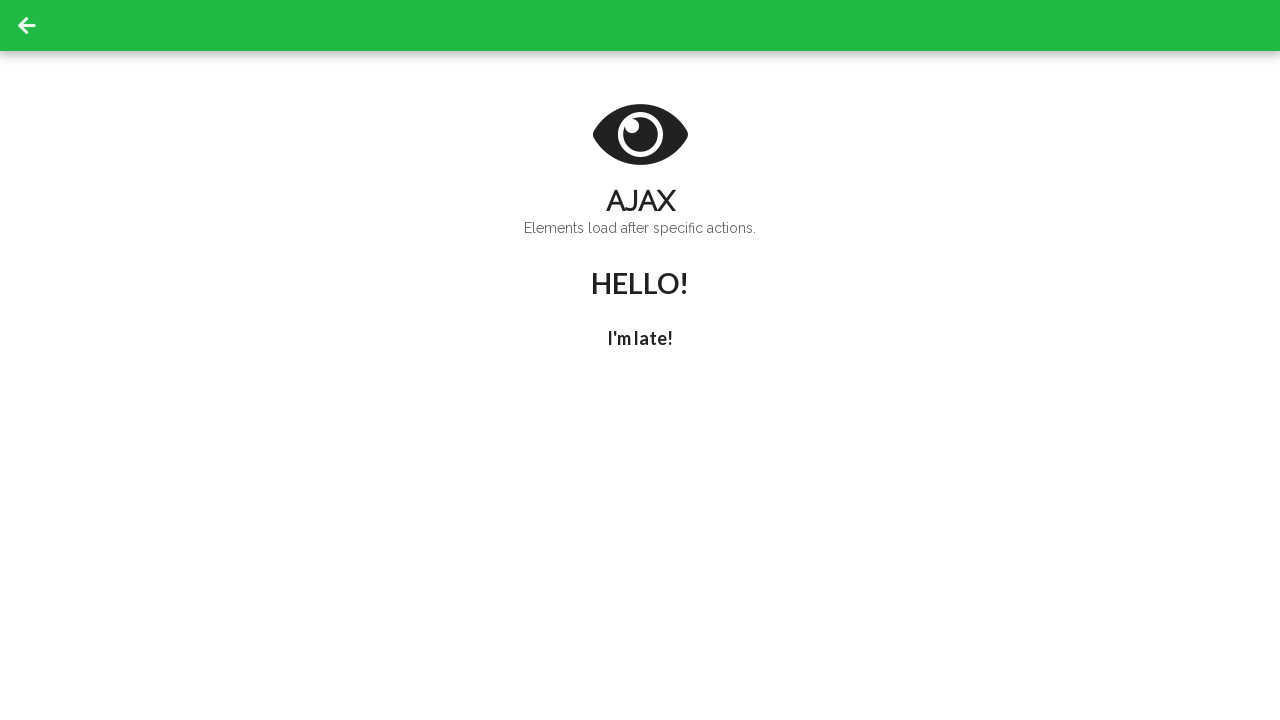

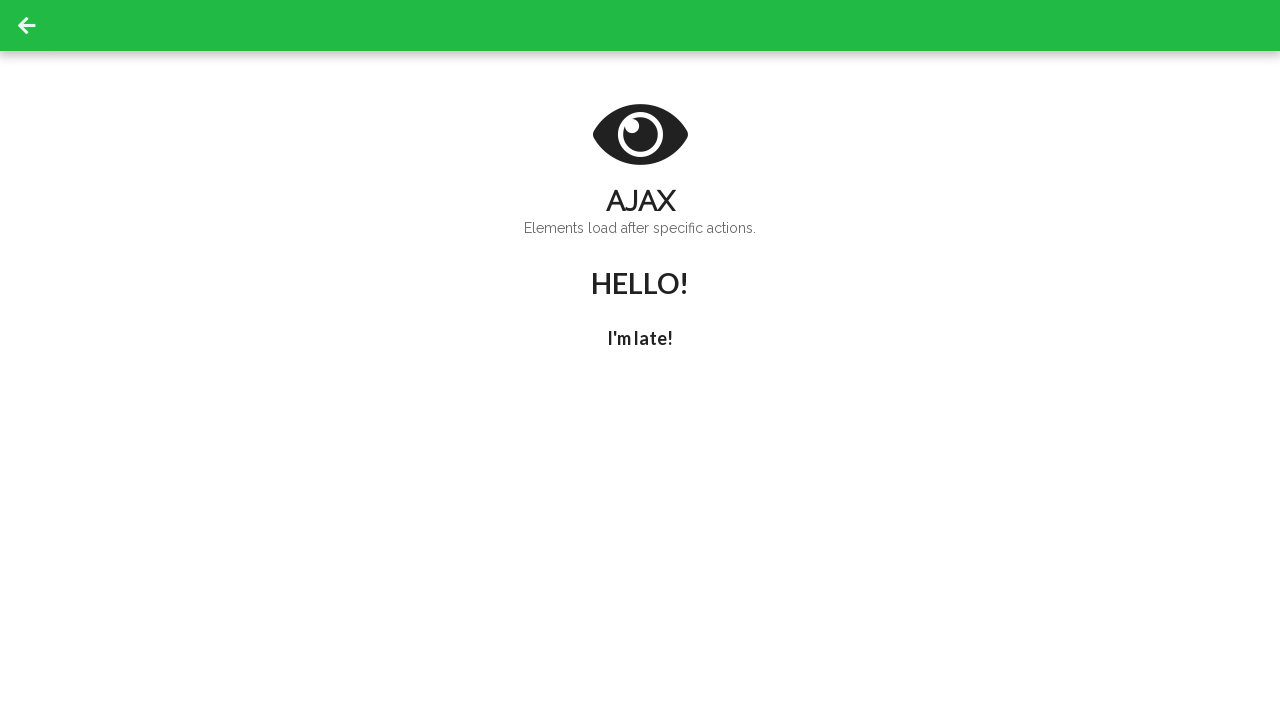